Counts and verifies that products are displayed on the e-commerce page

Starting URL: https://rahulshettyacademy.com/seleniumPractise/#/

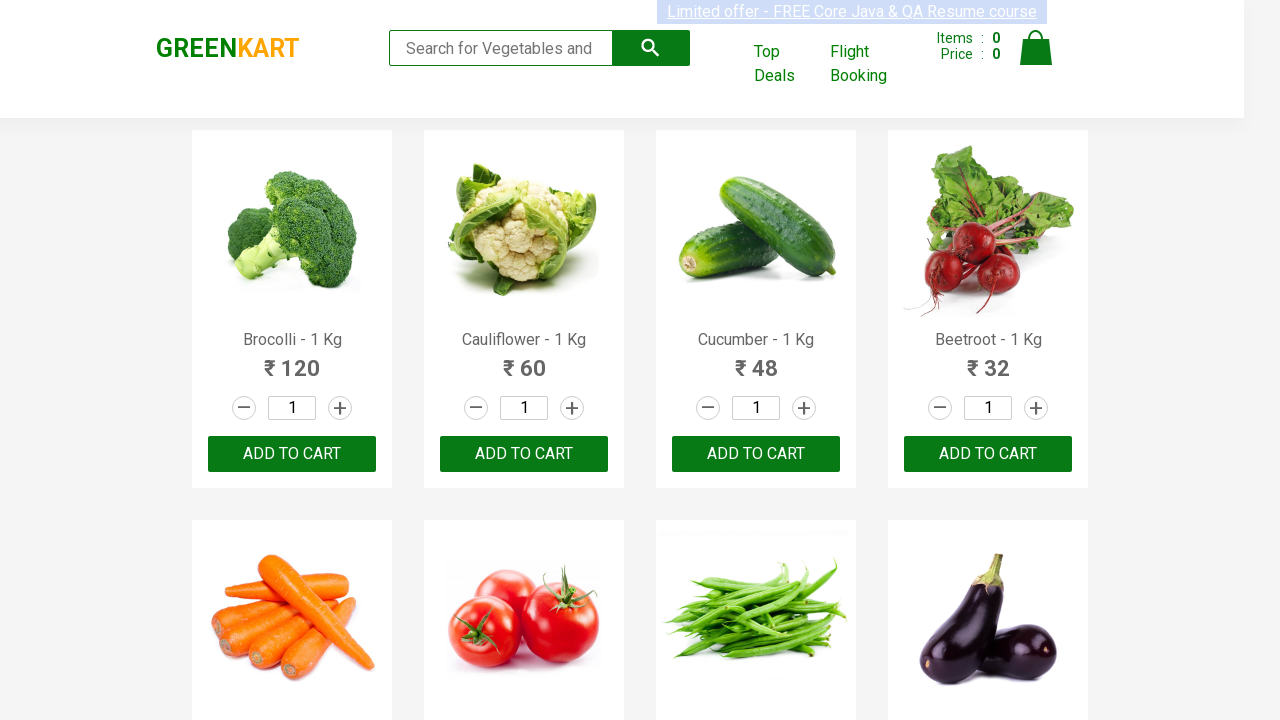

Navigated to e-commerce practice page
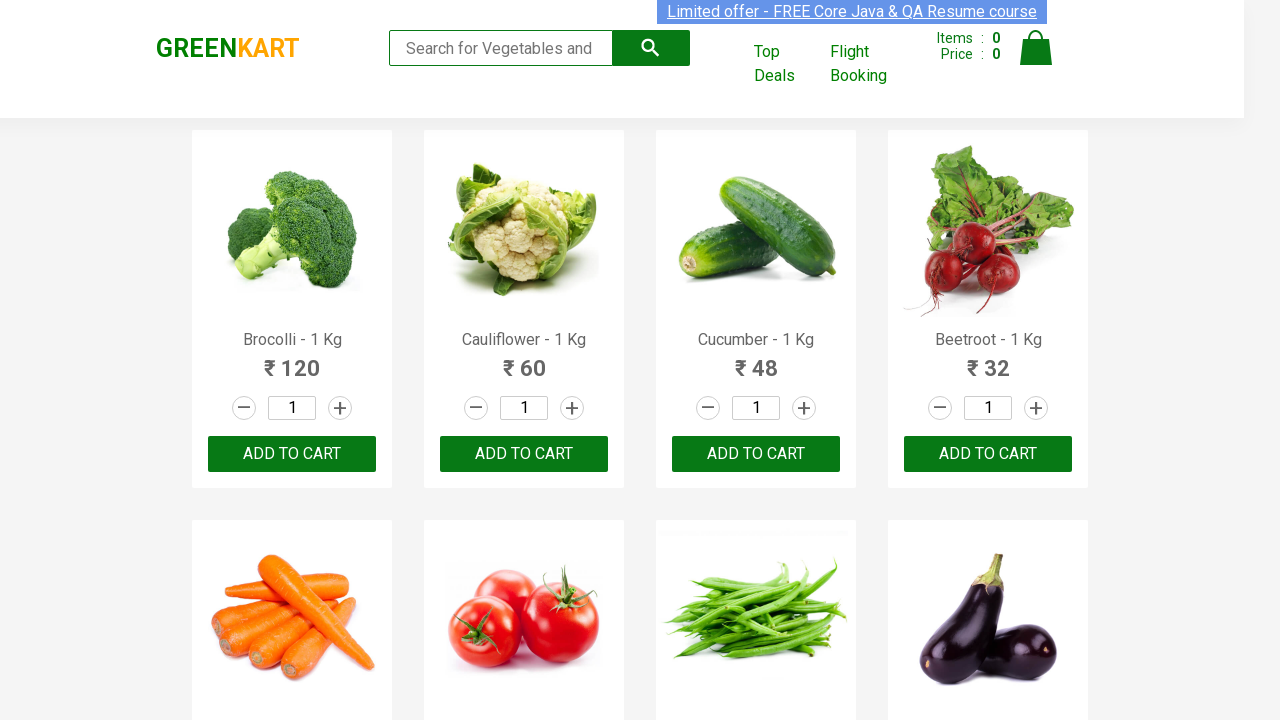

Waited for products to load on the page
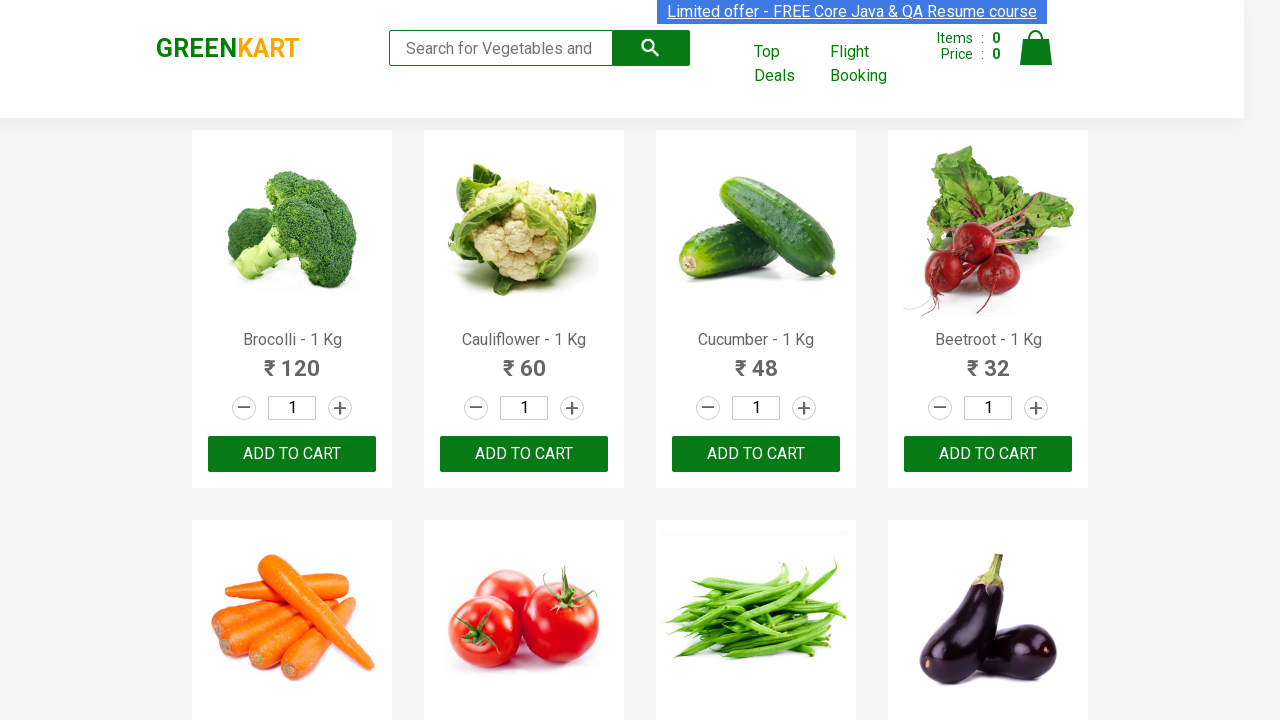

Retrieved all product elements from the page
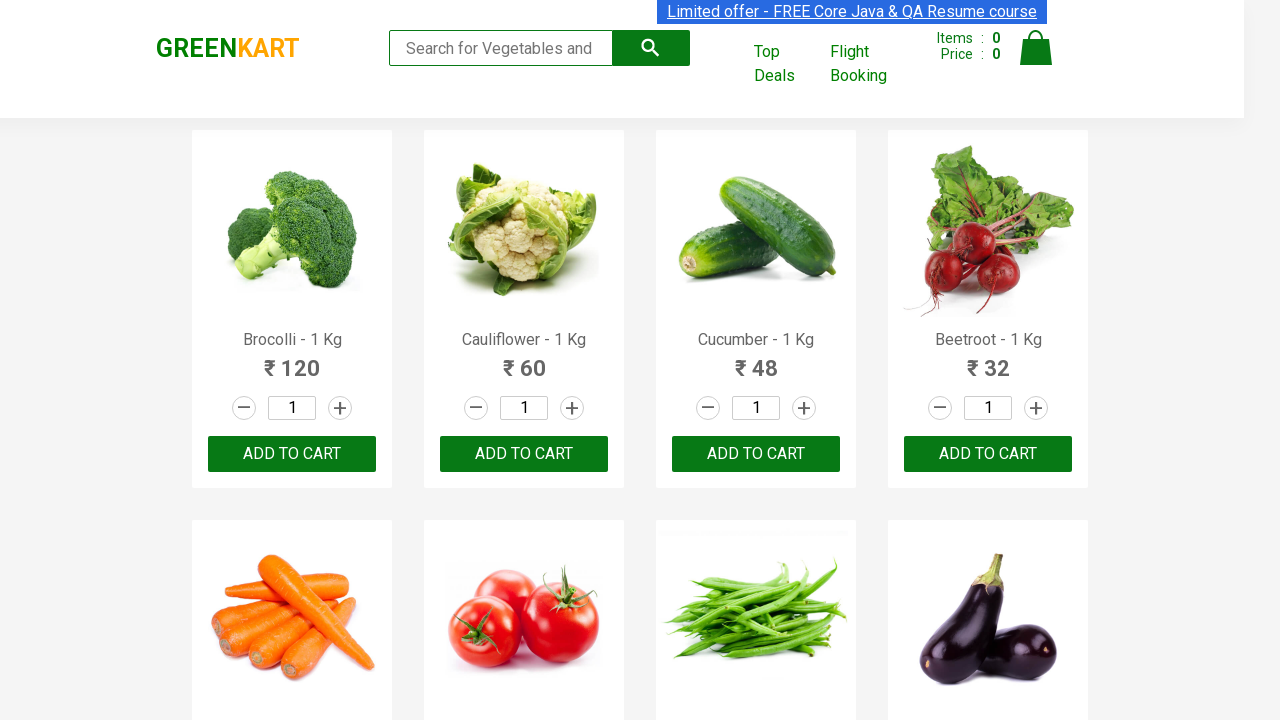

Counted total products: 30
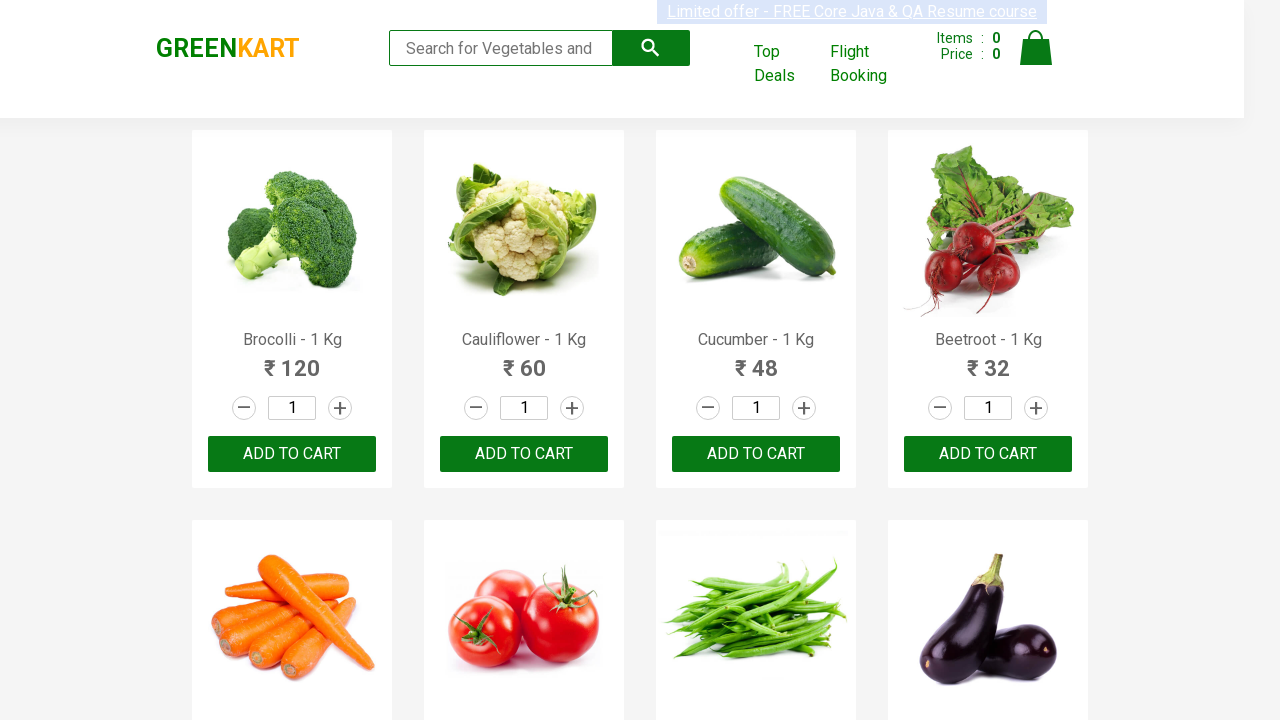

Verified that 30 products are displayed on the page
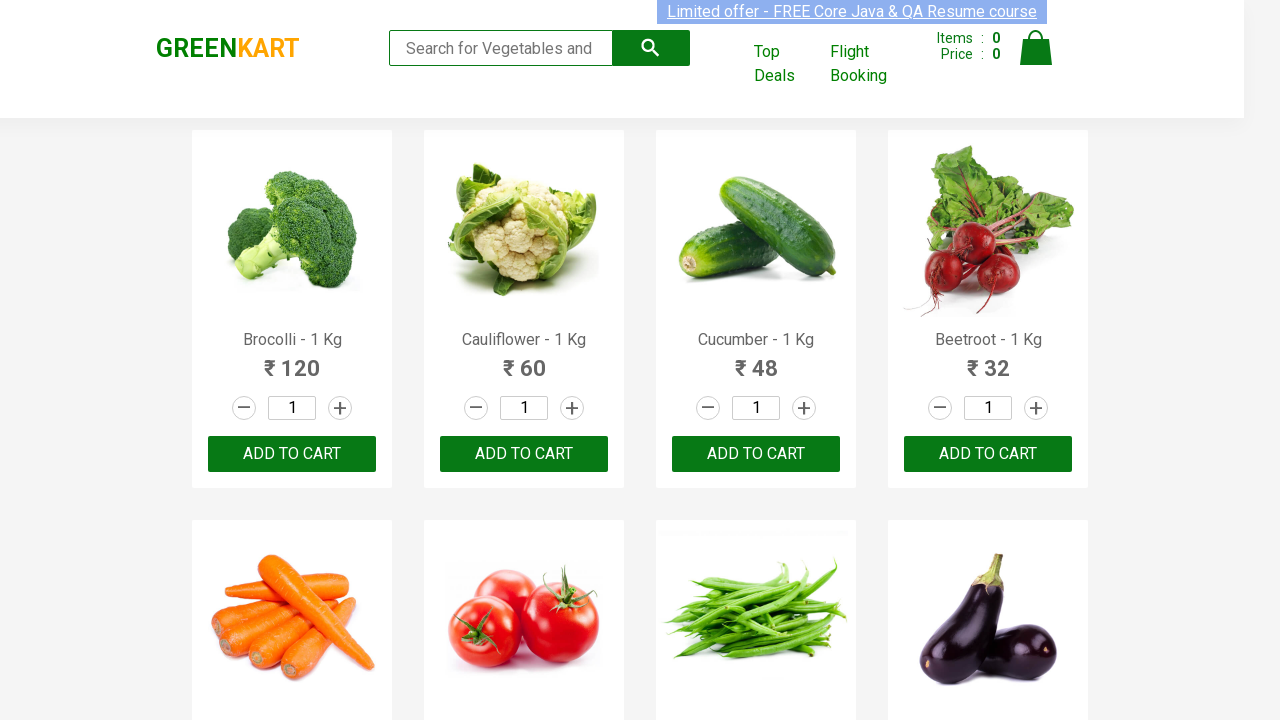

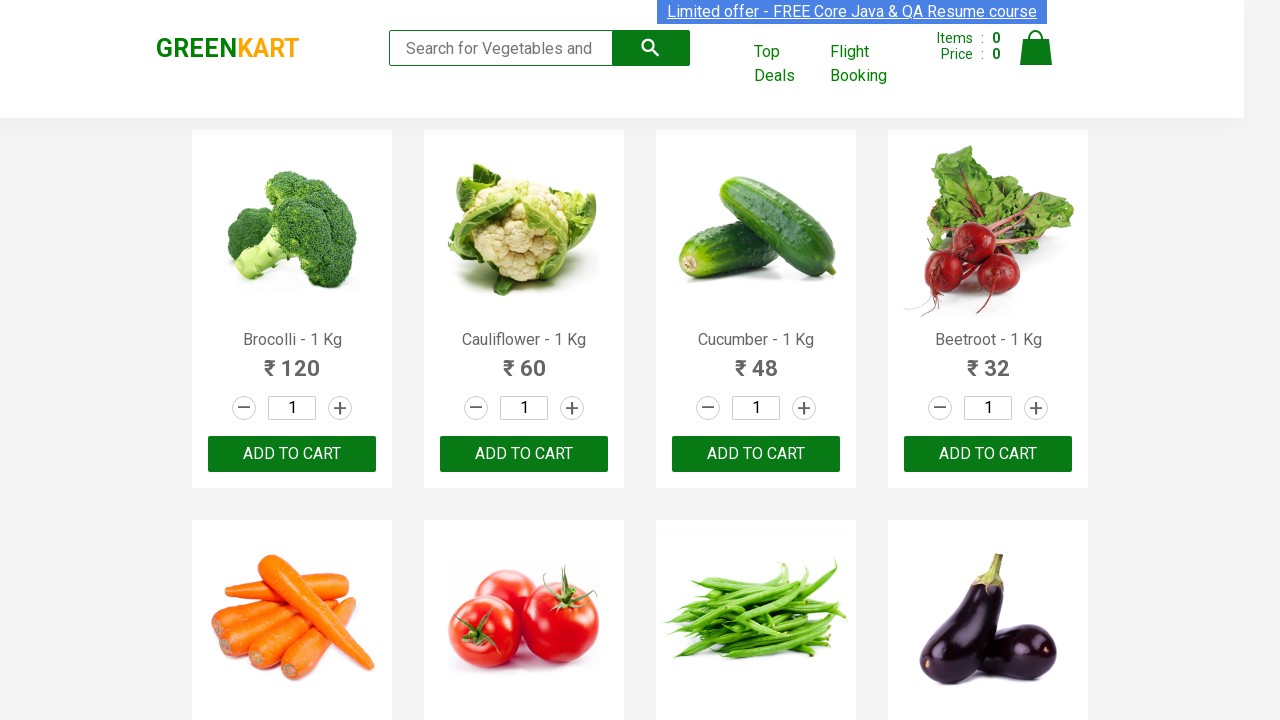